Tests that the currently applied filter link is highlighted with selected class

Starting URL: https://demo.playwright.dev/todomvc

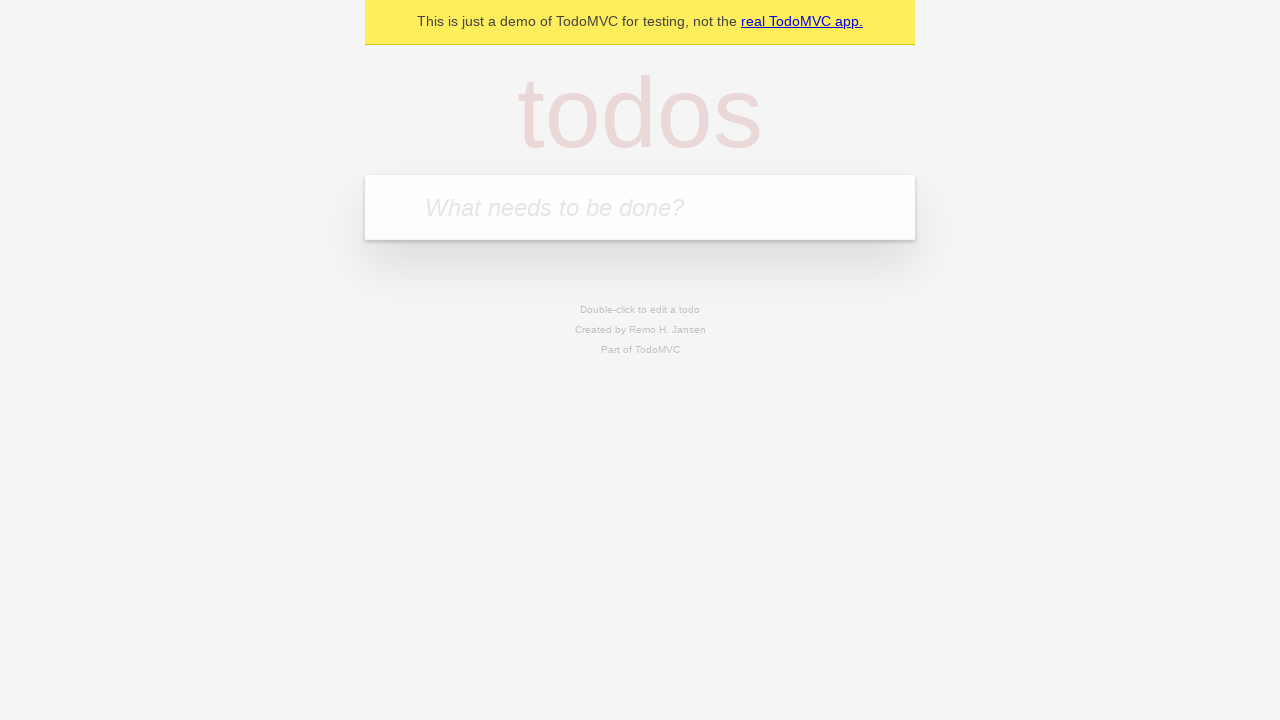

Filled todo input with 'buy some cheese' on internal:attr=[placeholder="What needs to be done?"i]
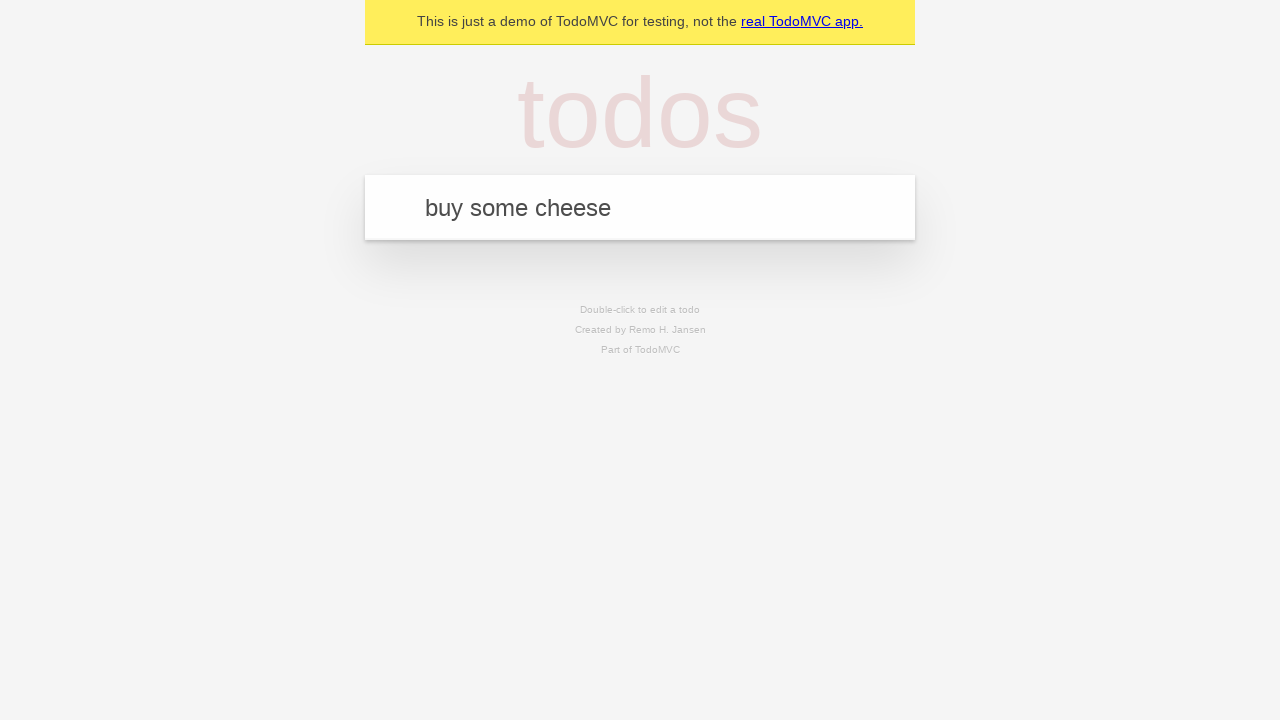

Pressed Enter to create first todo on internal:attr=[placeholder="What needs to be done?"i]
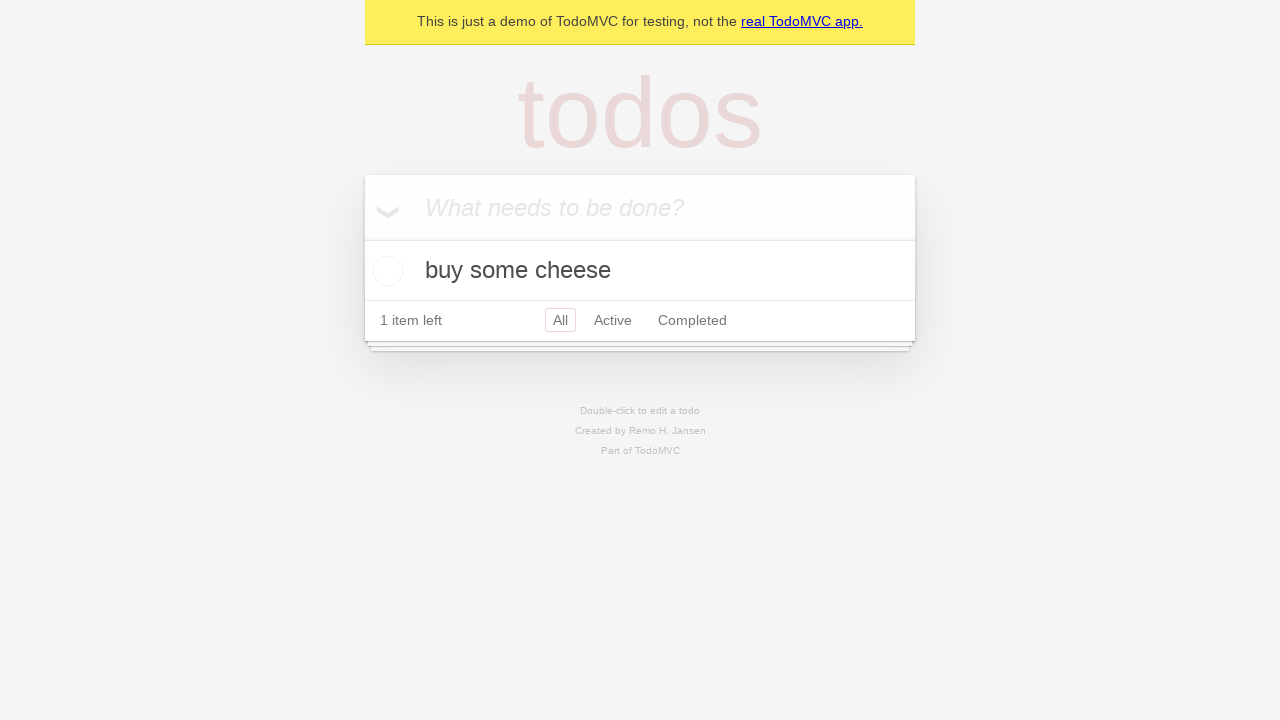

Filled todo input with 'feed the cat' on internal:attr=[placeholder="What needs to be done?"i]
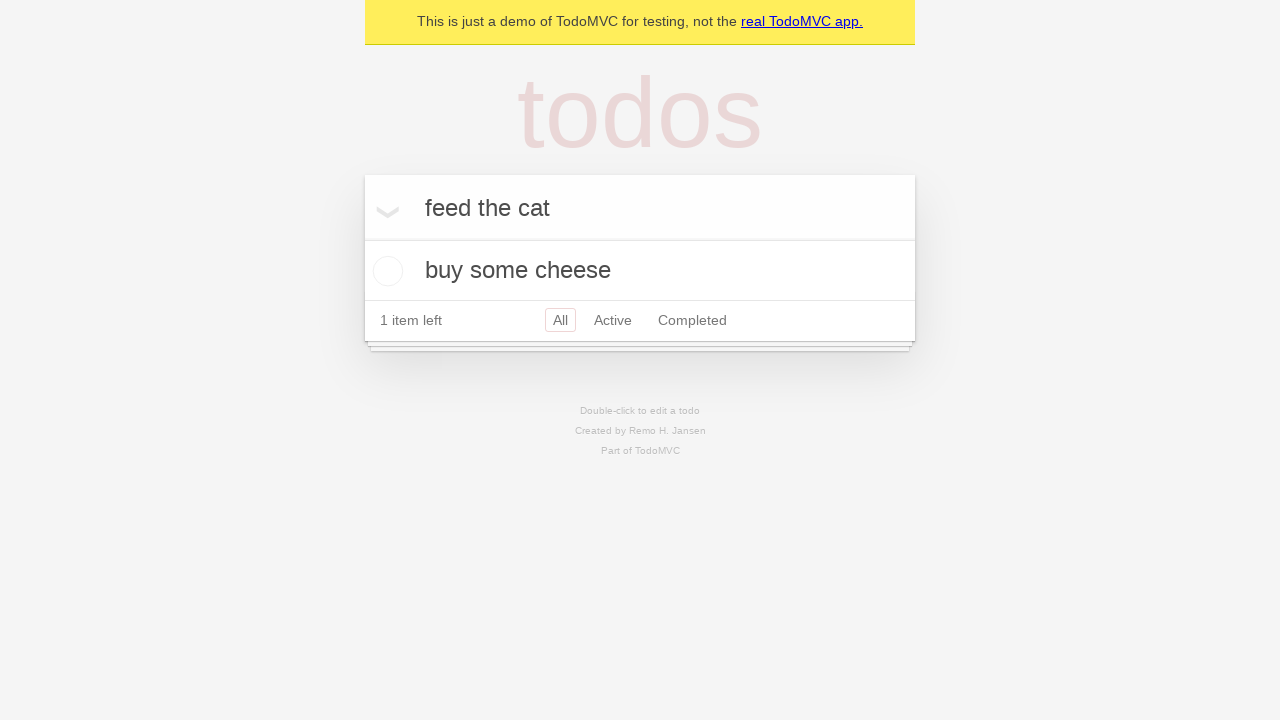

Pressed Enter to create second todo on internal:attr=[placeholder="What needs to be done?"i]
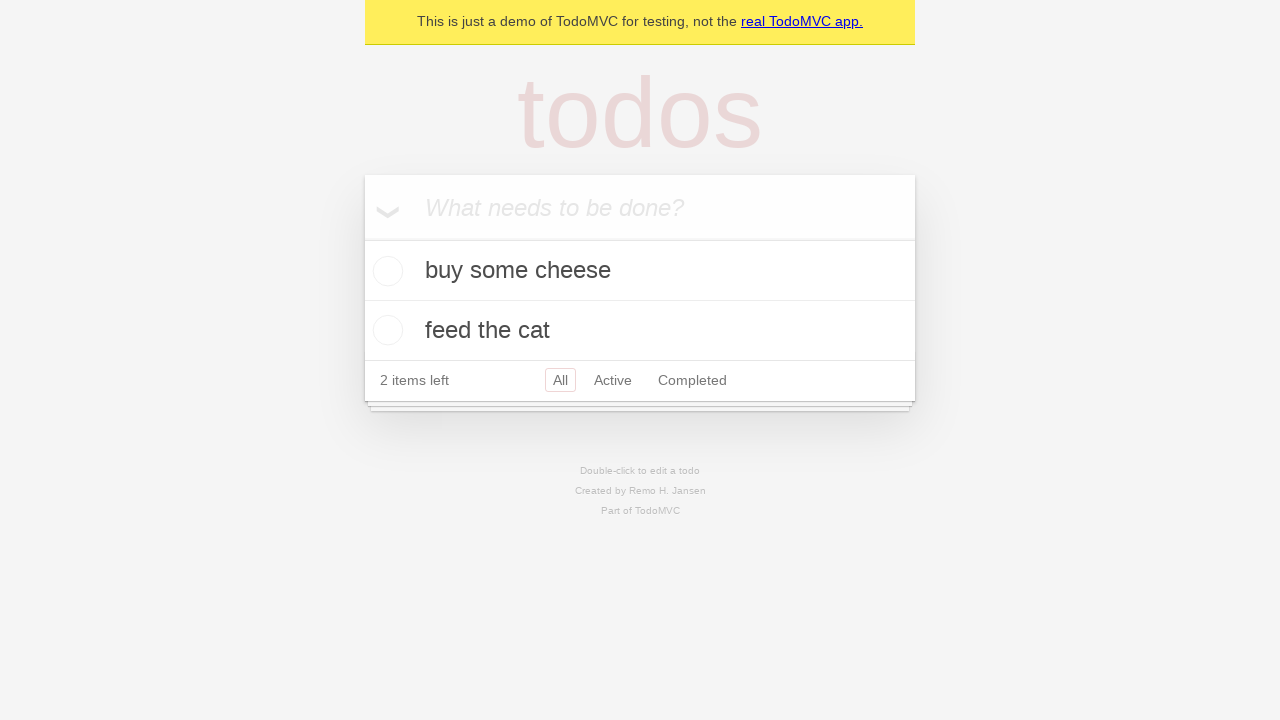

Filled todo input with 'book a doctors appointment' on internal:attr=[placeholder="What needs to be done?"i]
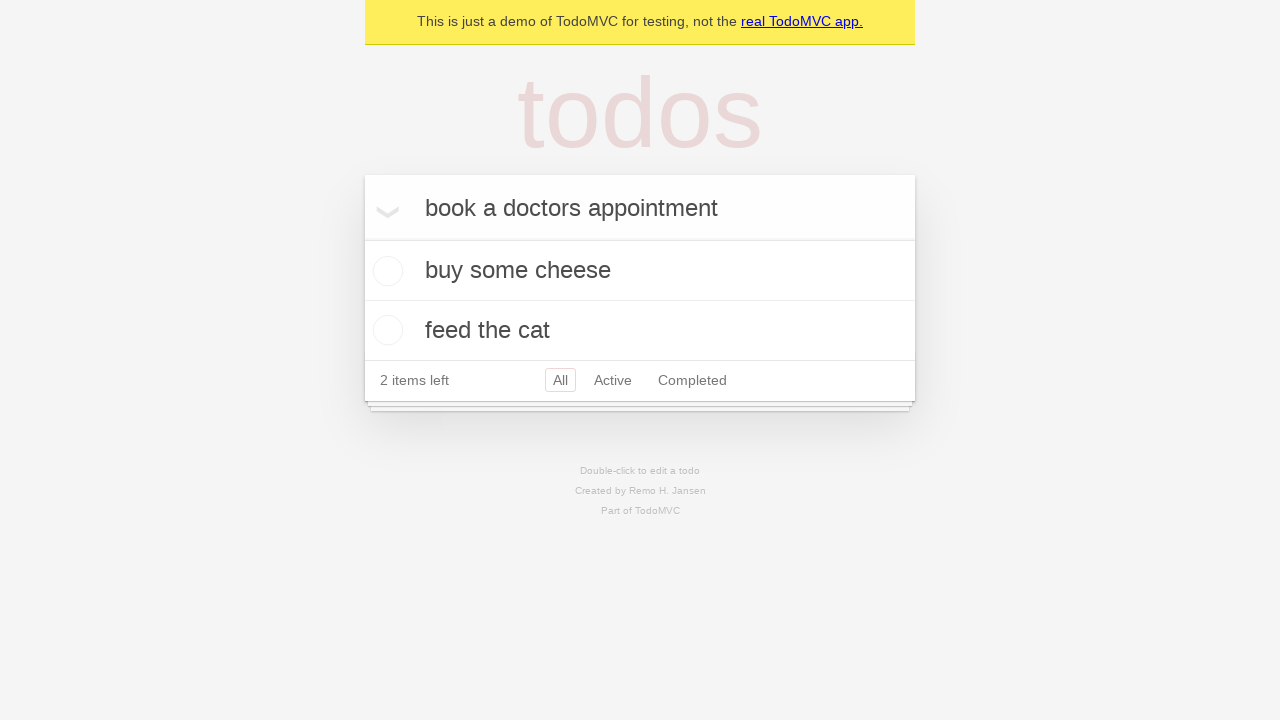

Pressed Enter to create third todo on internal:attr=[placeholder="What needs to be done?"i]
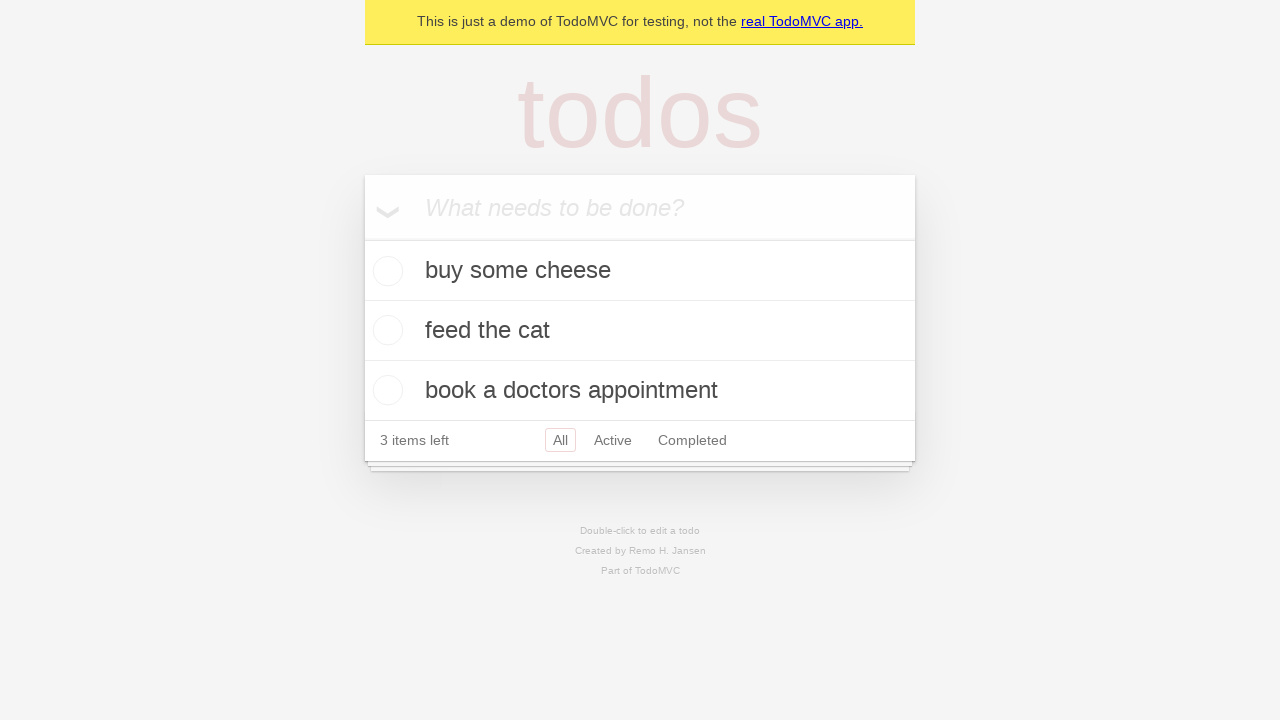

Verified 'All' filter is selected by default
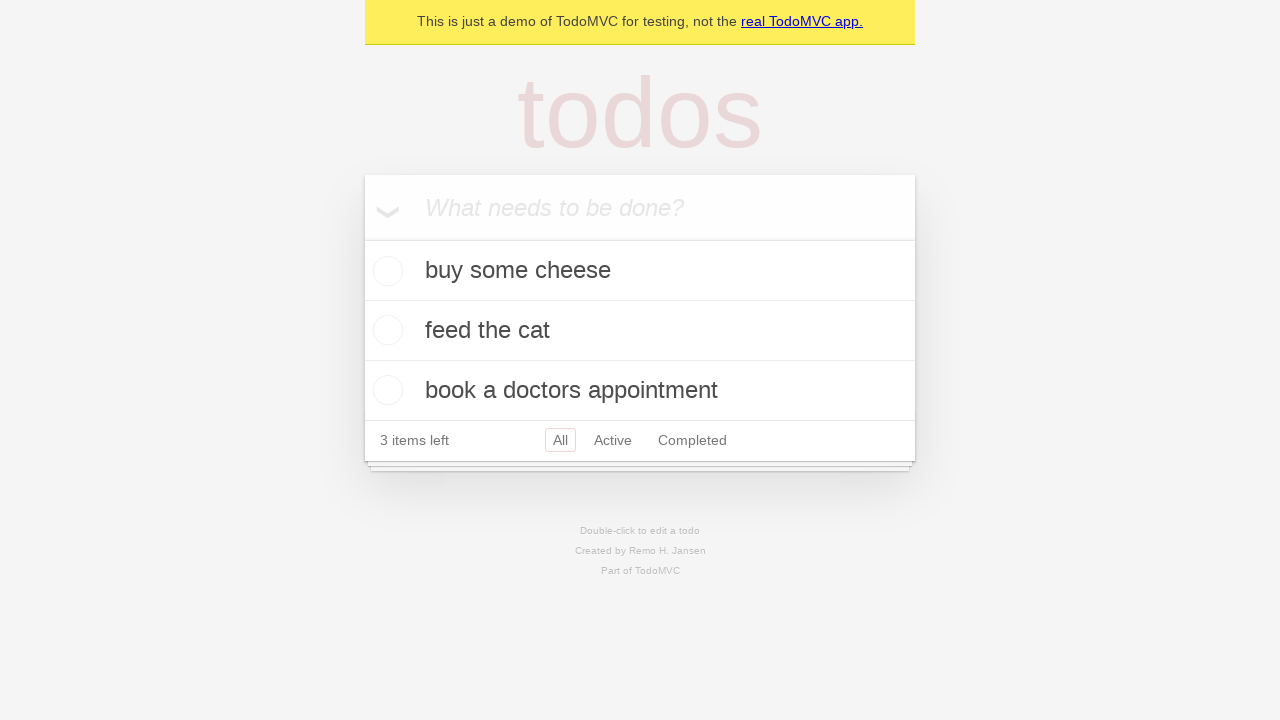

Clicked 'Active' filter link at (613, 440) on internal:role=link[name="Active"i]
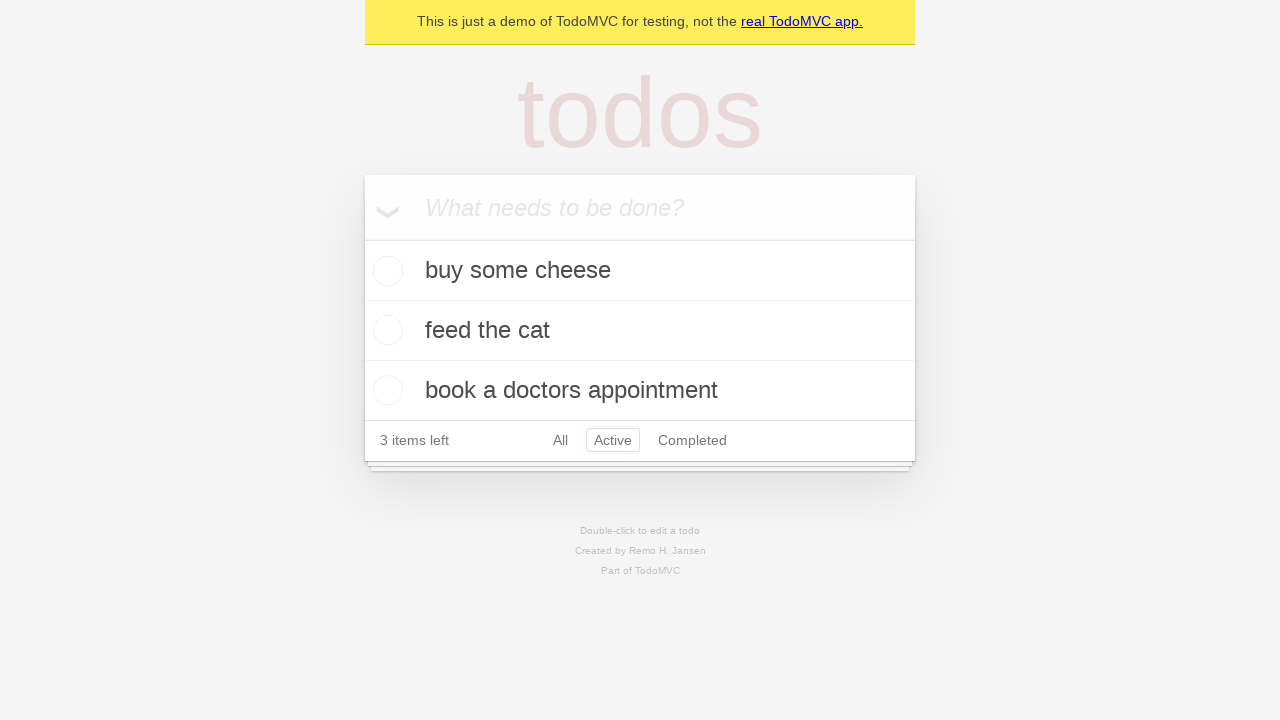

Verified 'Active' filter is now selected and highlighted
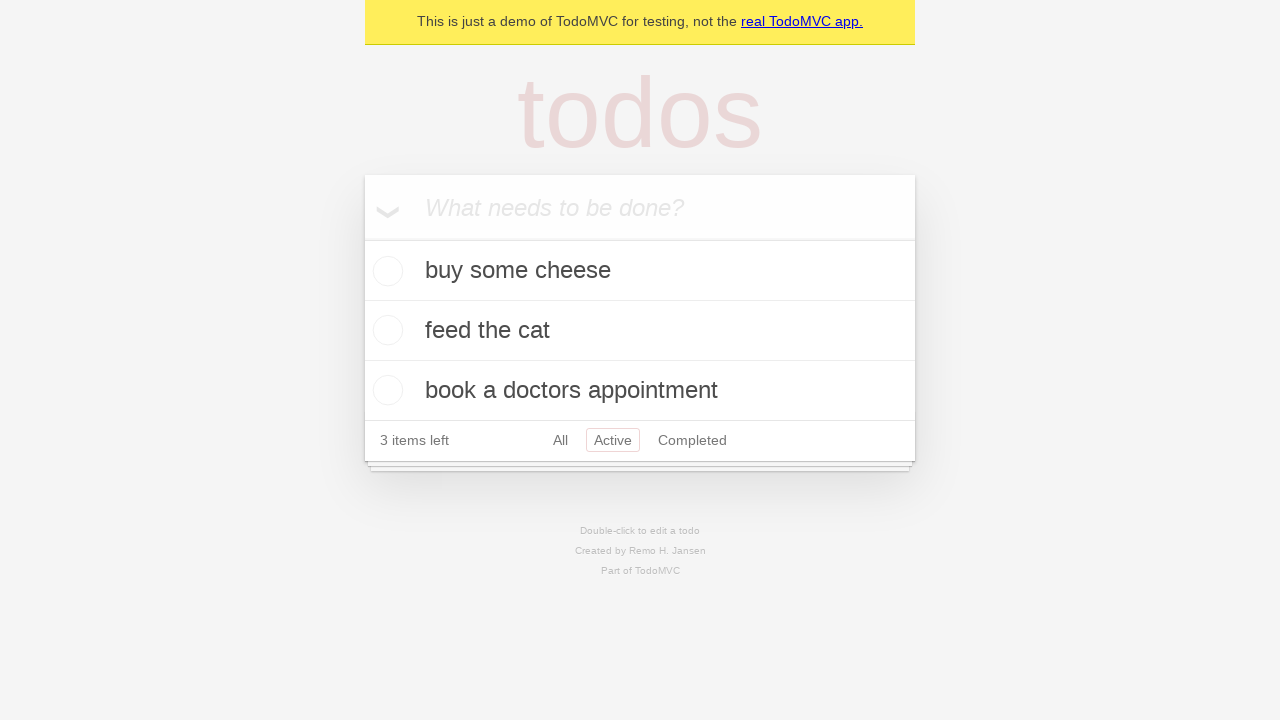

Clicked 'Completed' filter link at (692, 440) on internal:role=link[name="Completed"i]
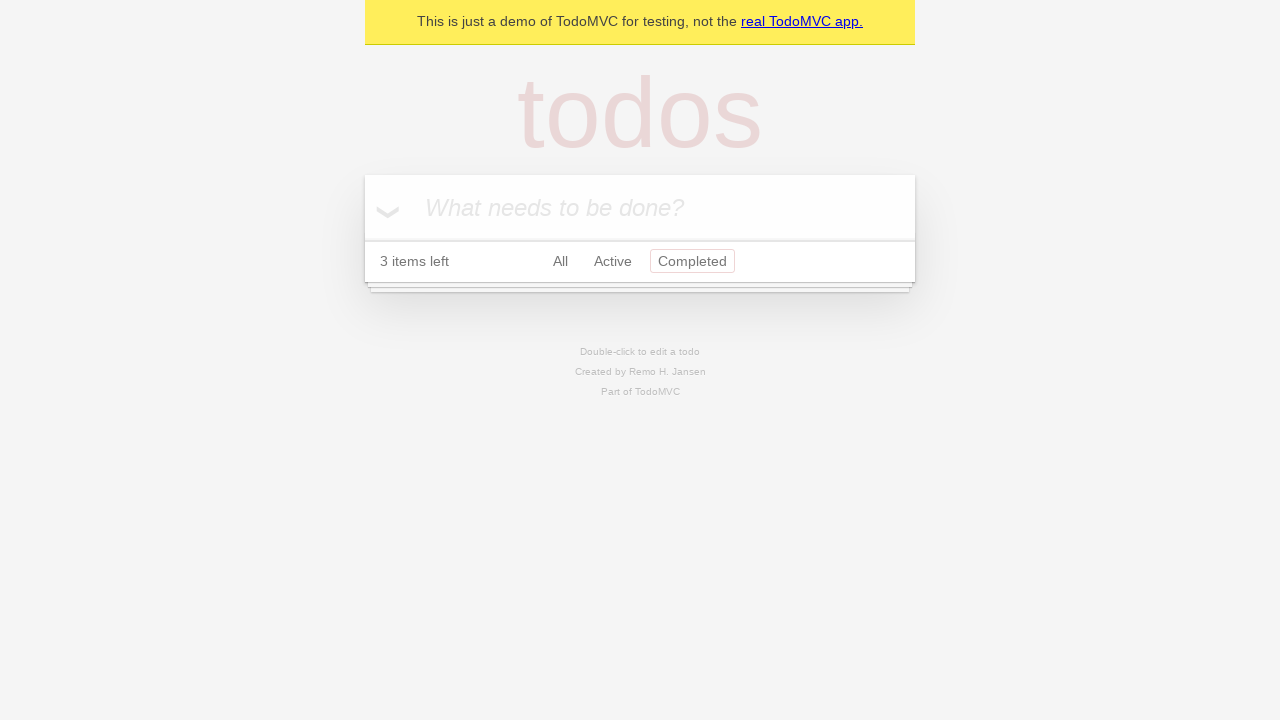

Verified 'Completed' filter is now selected and highlighted
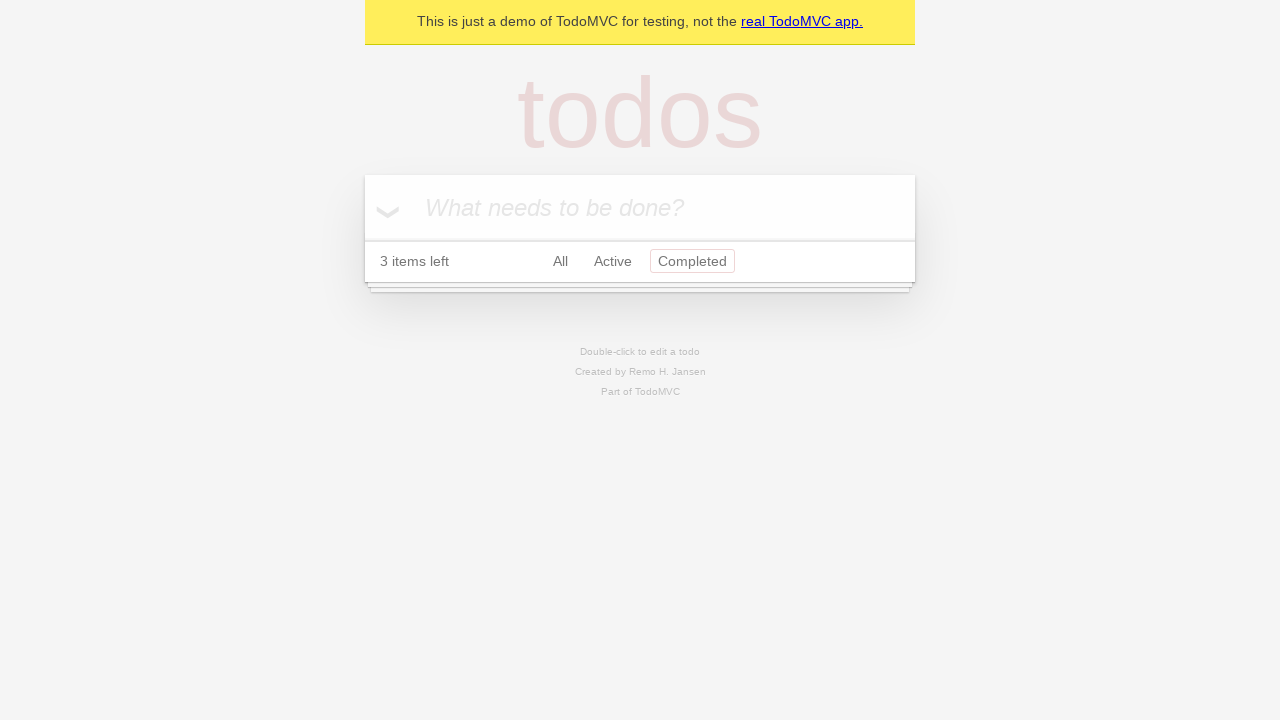

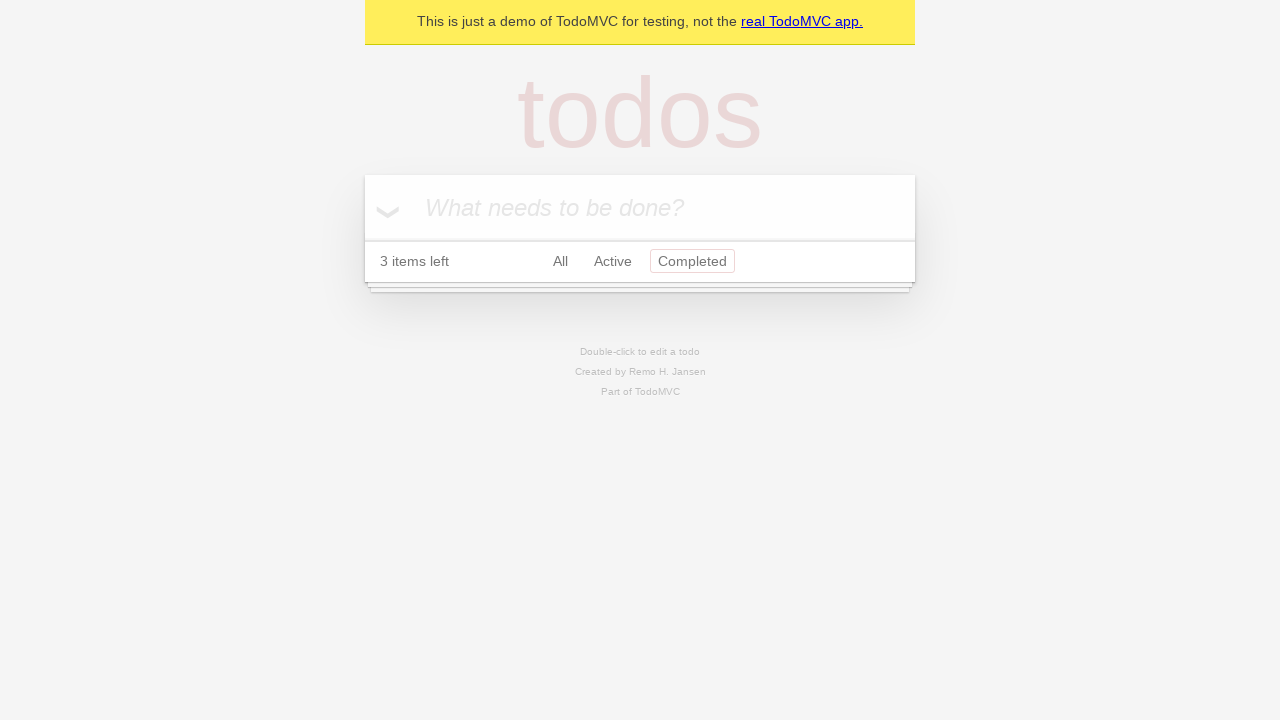